Tests adding todo items by creating two todos and verifying they appear in the list

Starting URL: https://demo.playwright.dev/todomvc

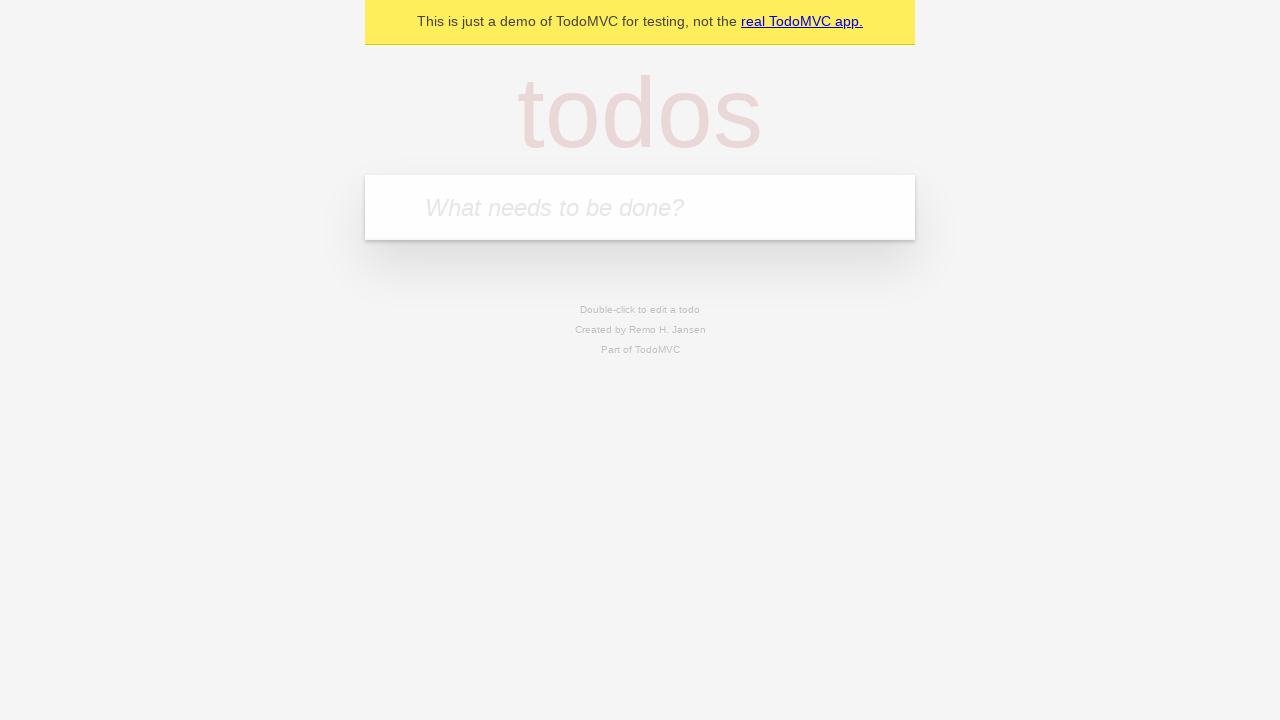

Filled new todo input with 'buy some cheese' on .new-todo
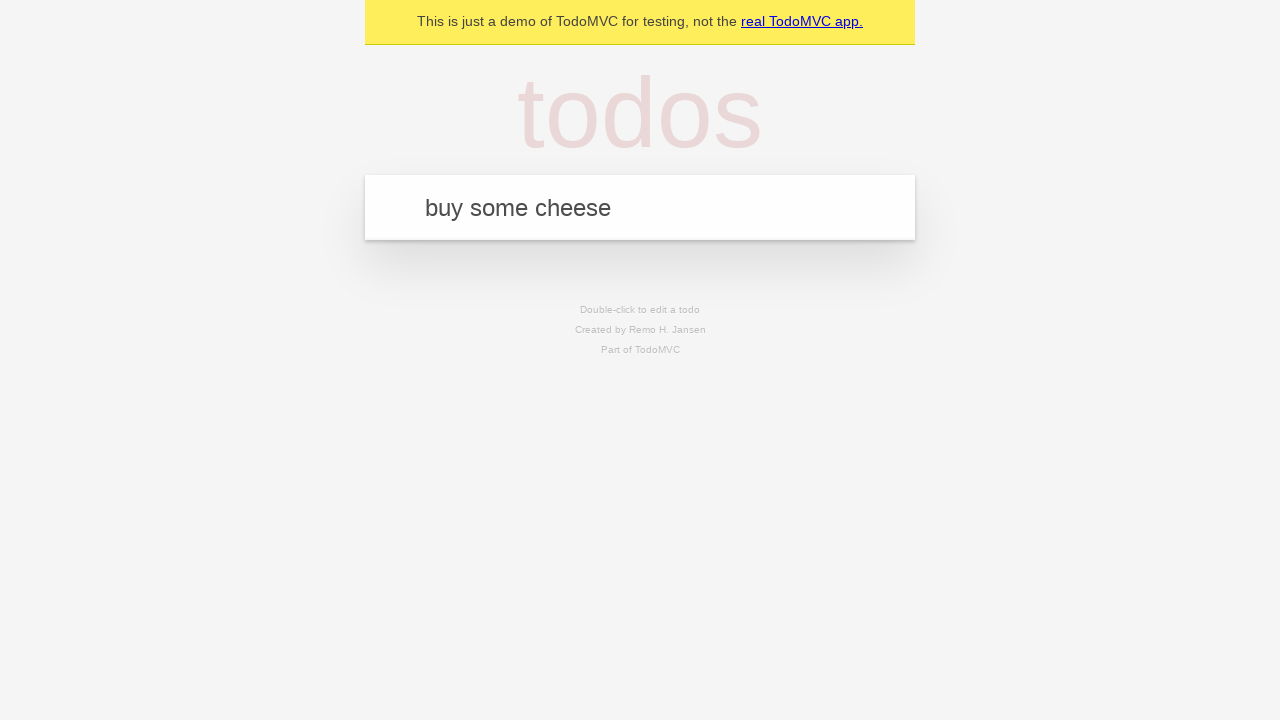

Pressed Enter to submit first todo on .new-todo
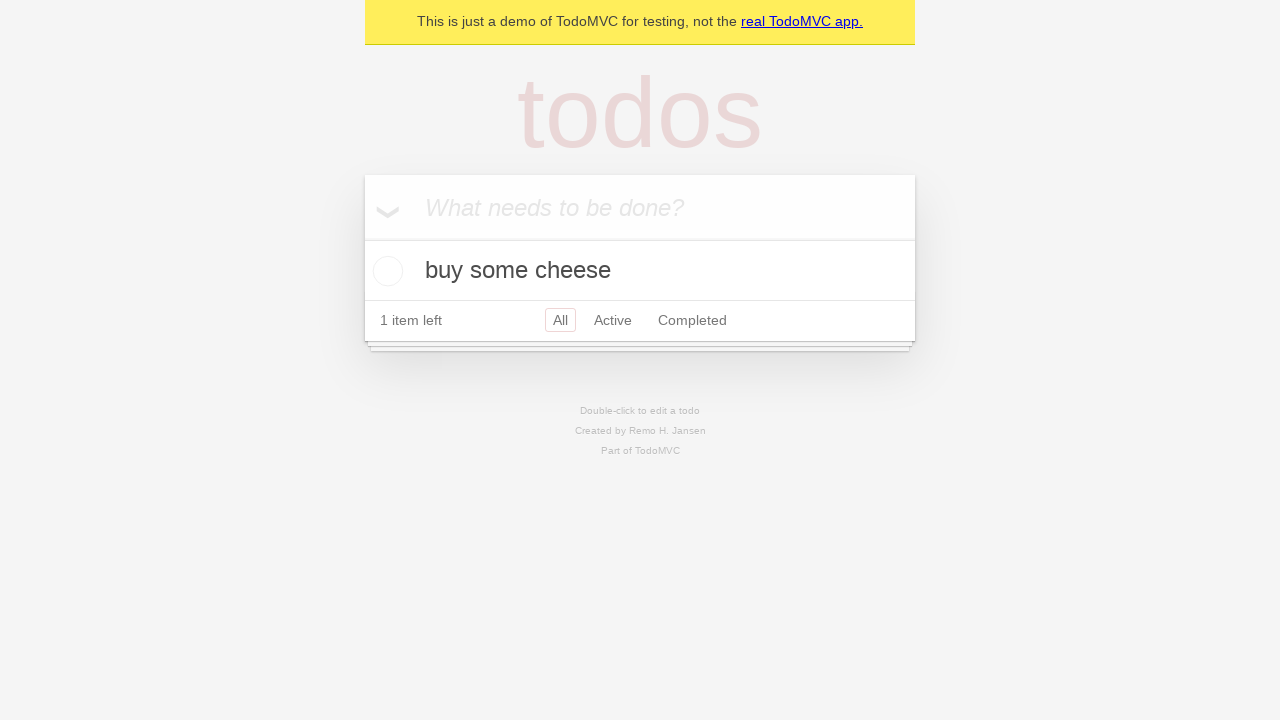

First todo item appeared in the list
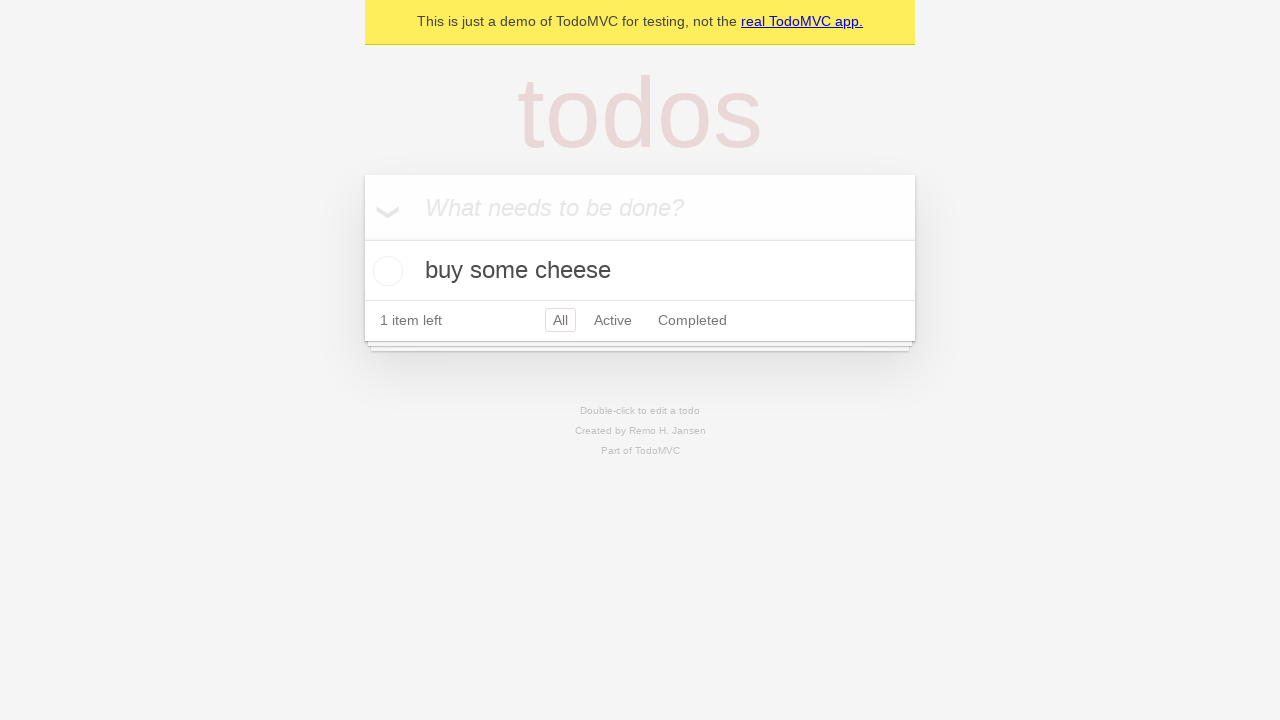

Filled new todo input with 'feed the cat' on .new-todo
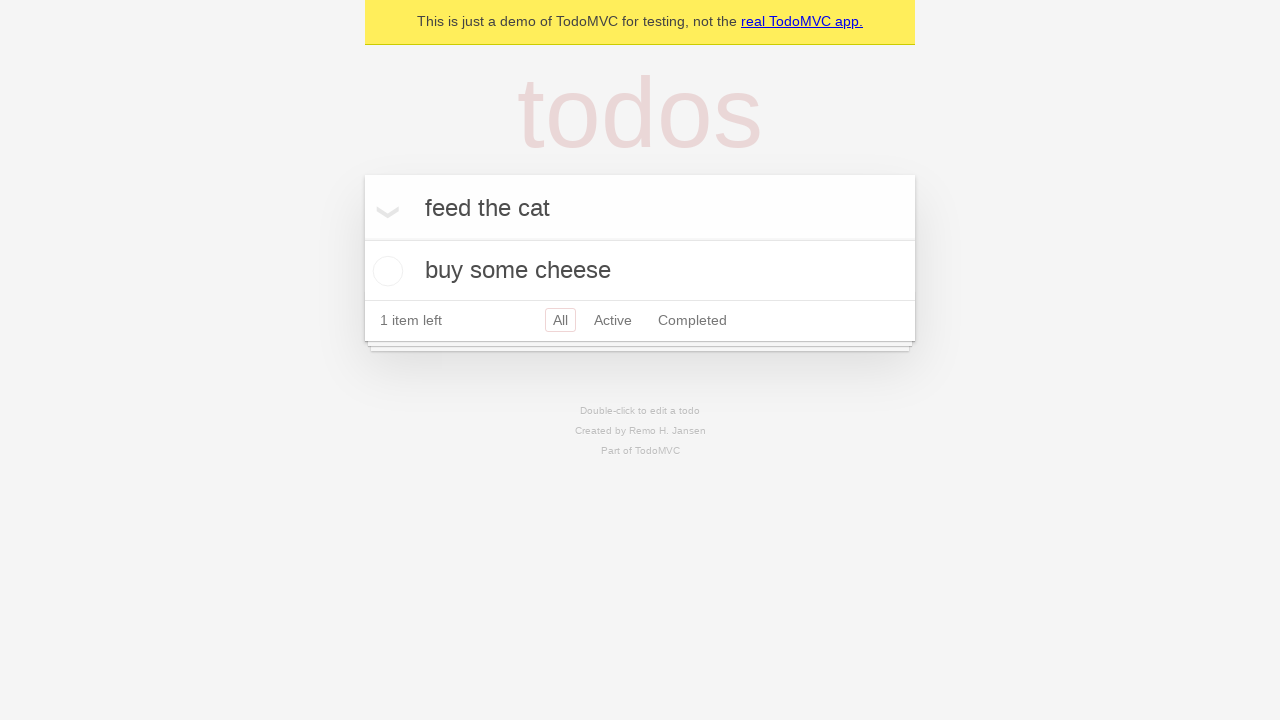

Pressed Enter to submit second todo on .new-todo
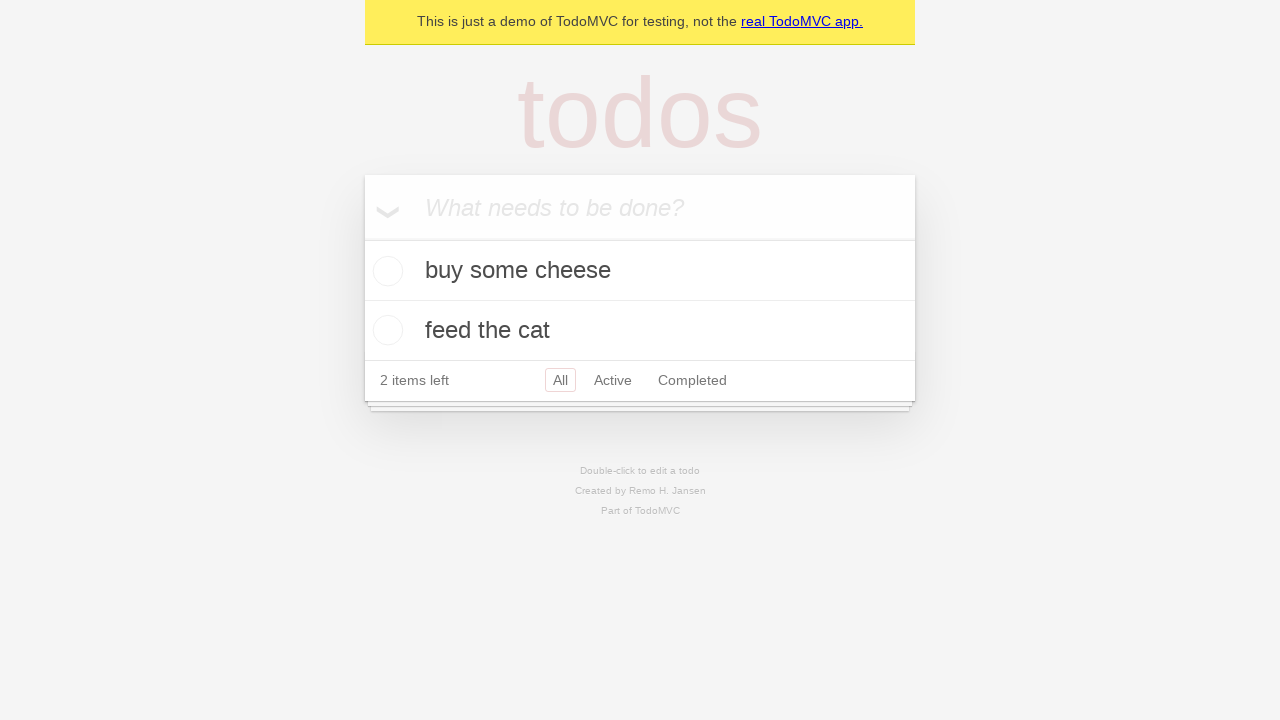

Second todo item appeared in the list
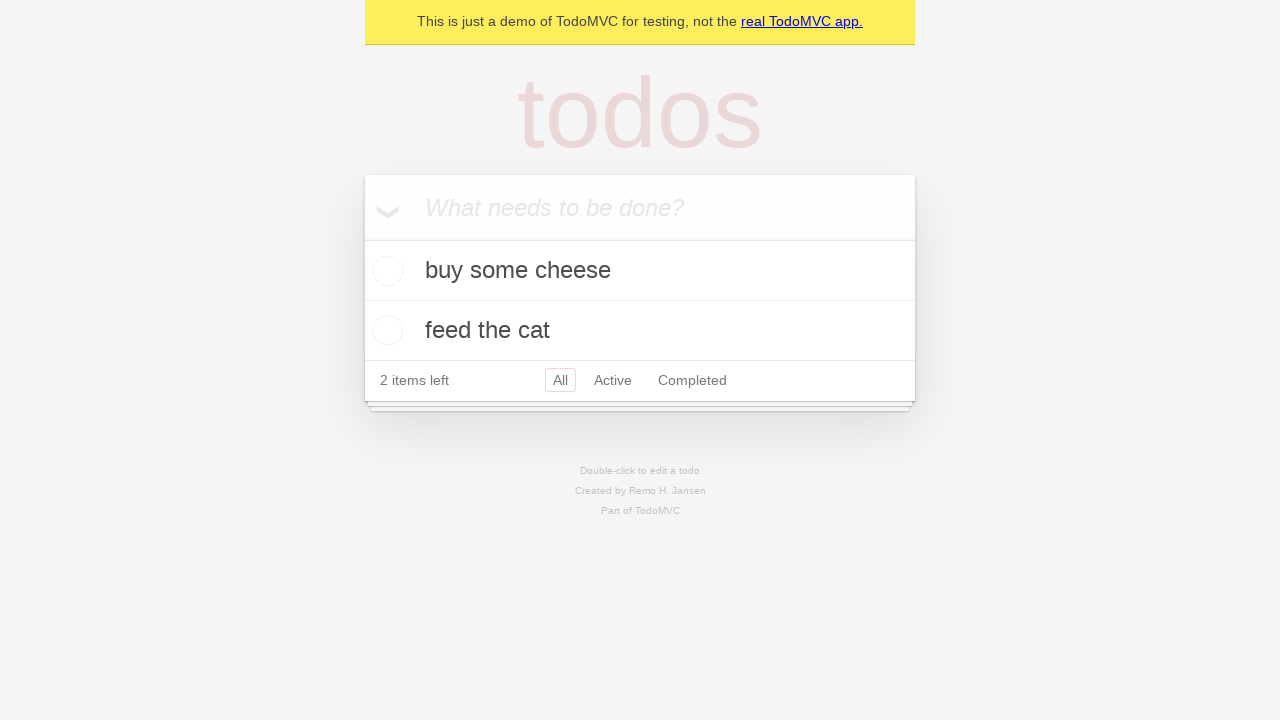

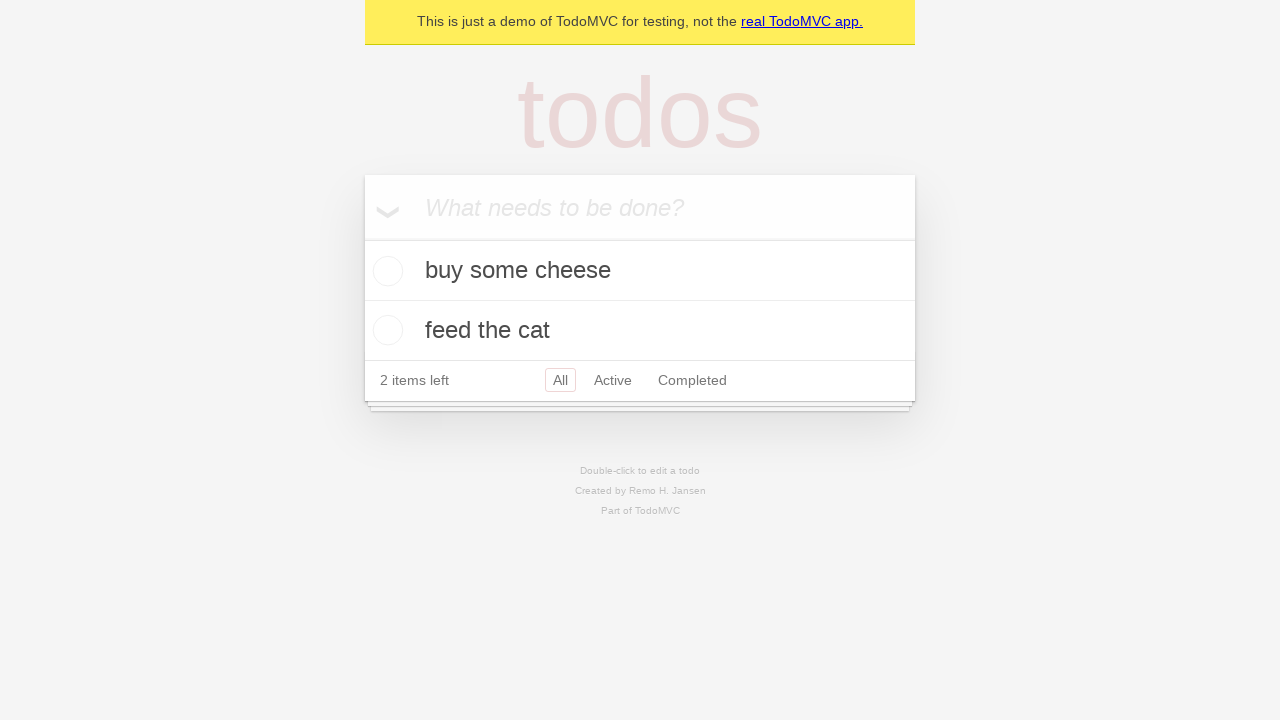